Tests dropdown menu functionality by selecting "India" from a select dropdown element

Starting URL: https://www.globalsqa.com/demo-site/select-dropdown-menu/

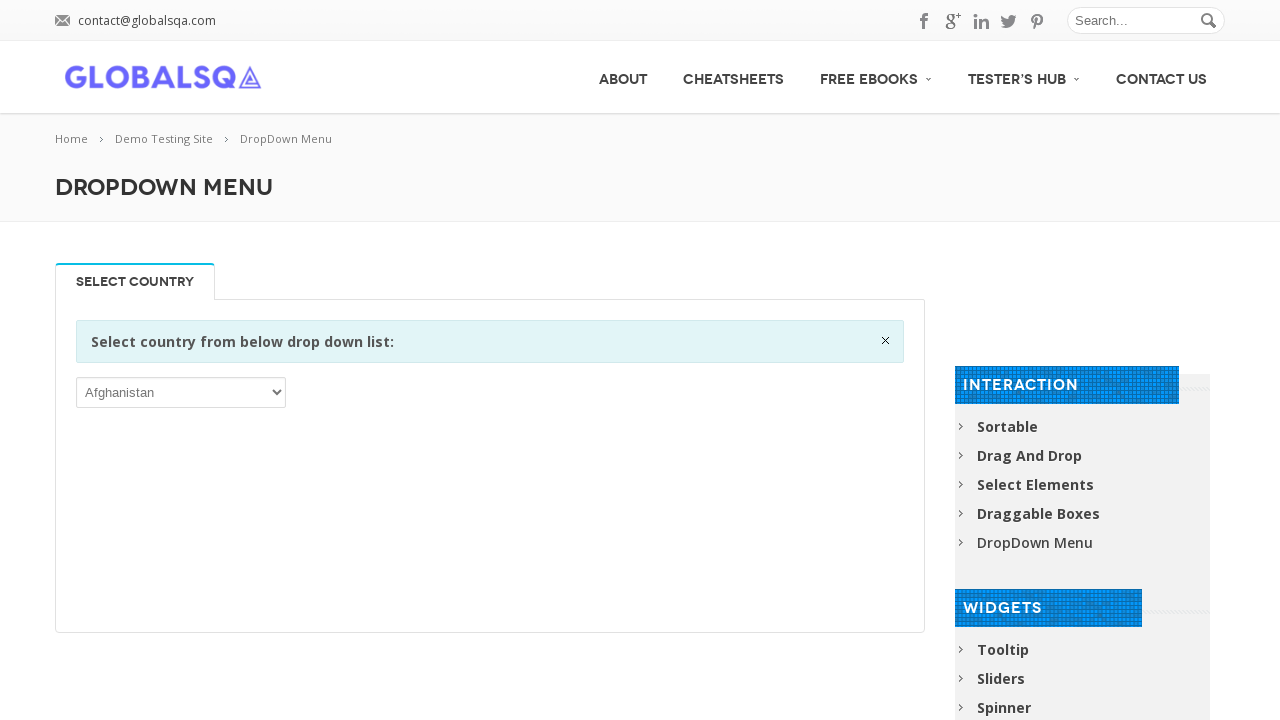

Navigated to dropdown menu demo page
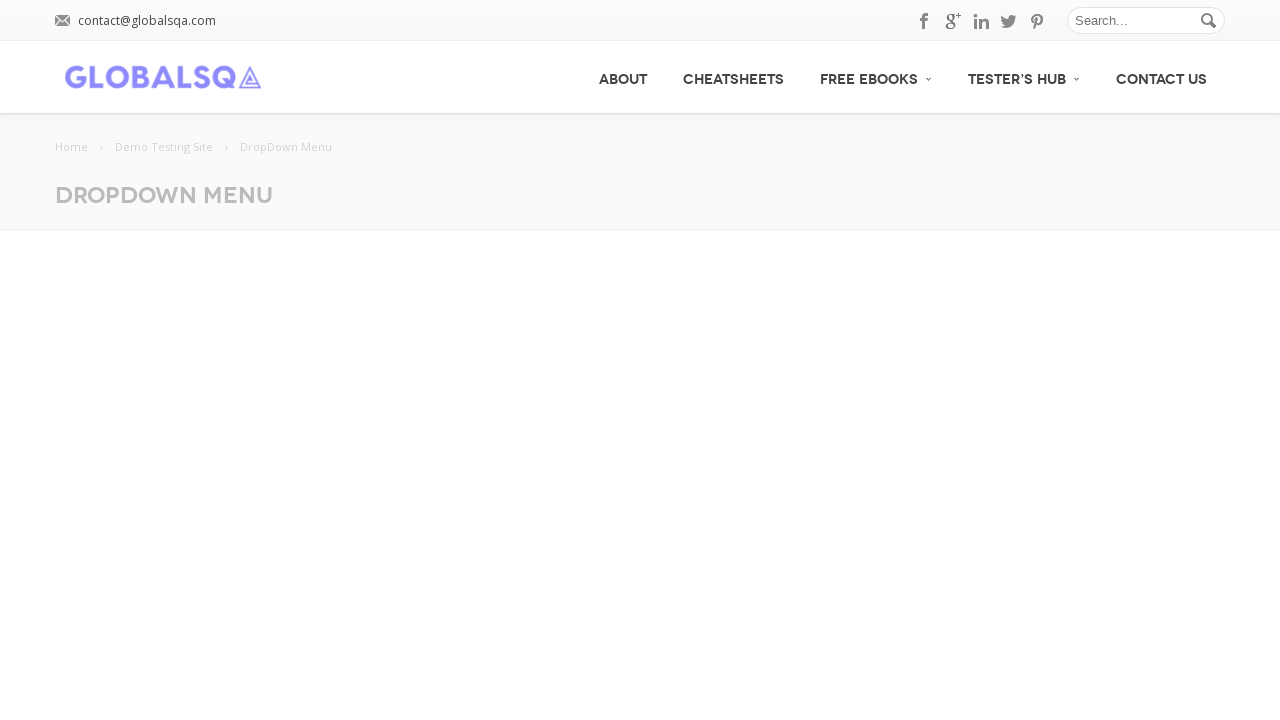

Selected 'India' from the dropdown menu on //select
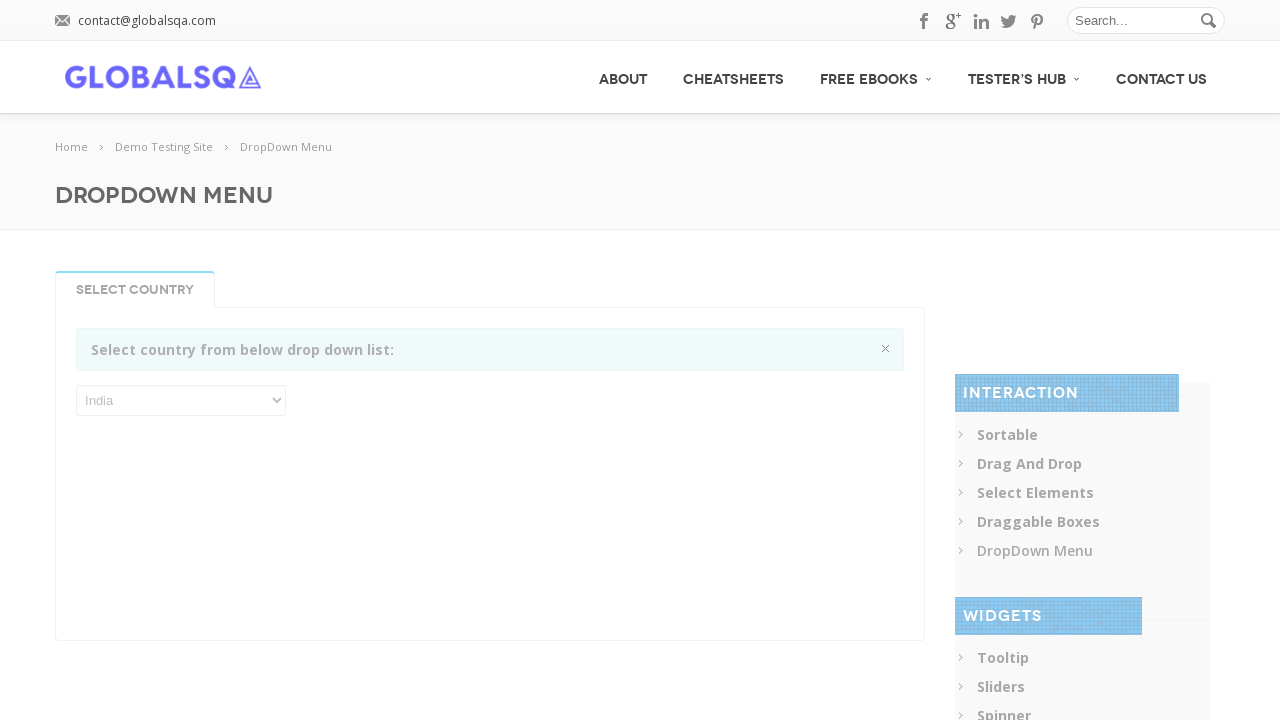

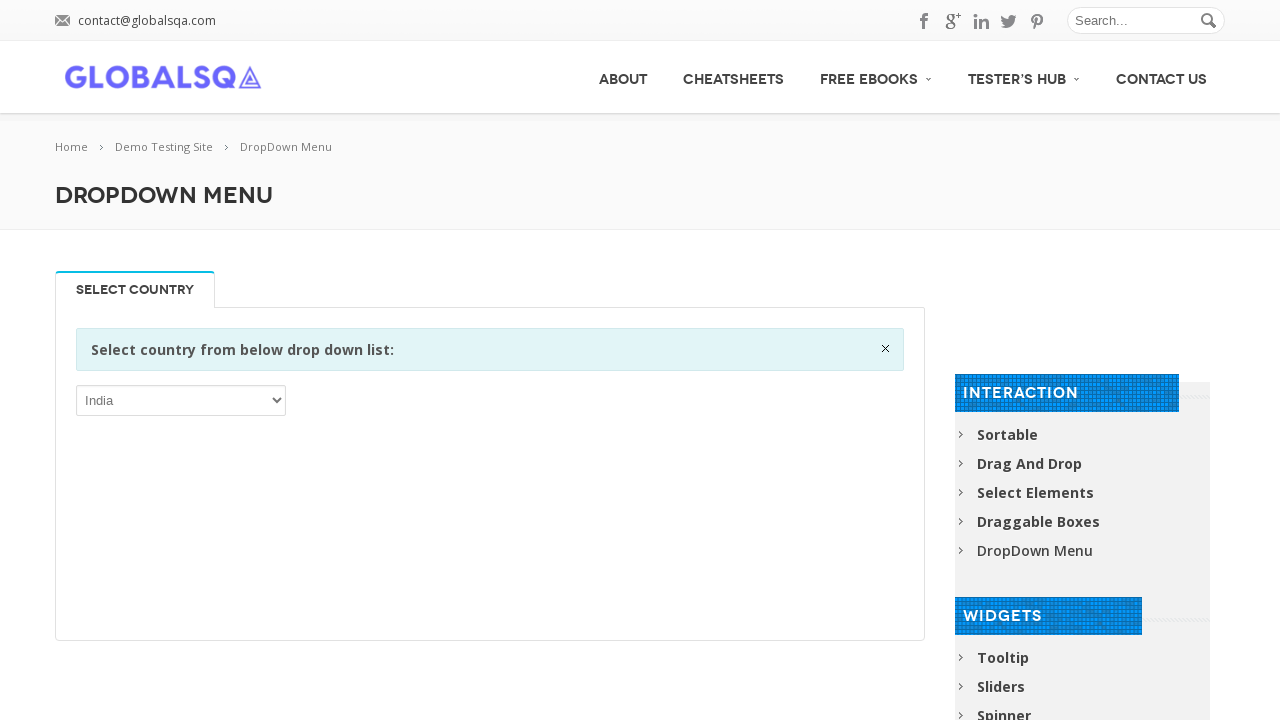